Tests radio button functionality by clicking the 'Impressive' radio button and verifying the success message displays "Impressive"

Starting URL: https://demoqa.com/radio-button

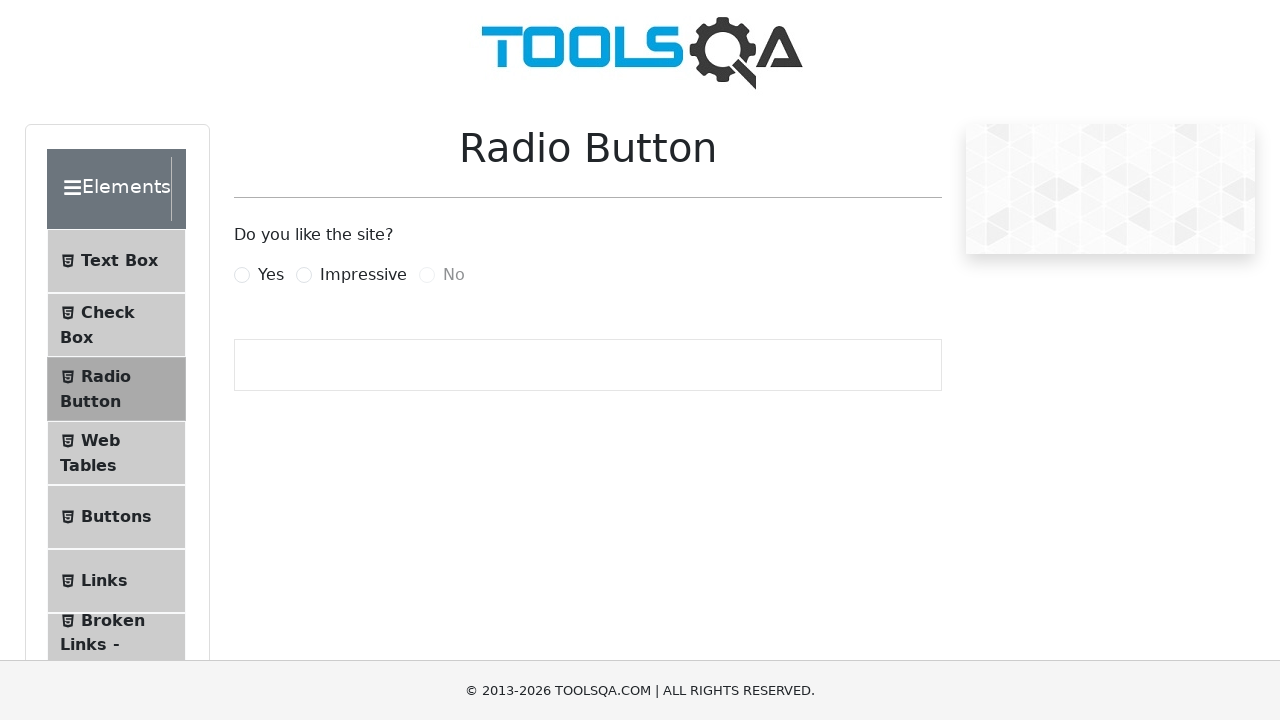

Clicked the 'Impressive' radio button label at (363, 275) on xpath=//input[@type='radio']/following-sibling::label[contains(., 'Impressive')]
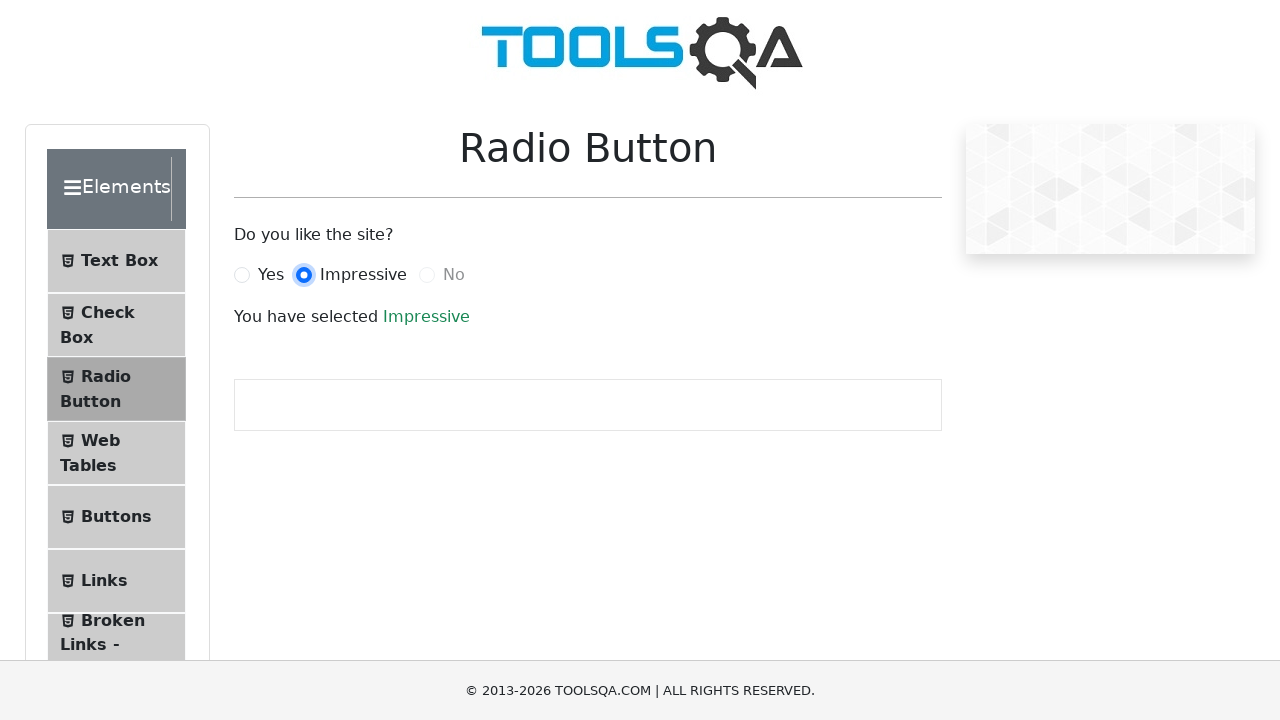

Success message appeared with 'span.text-success' selector
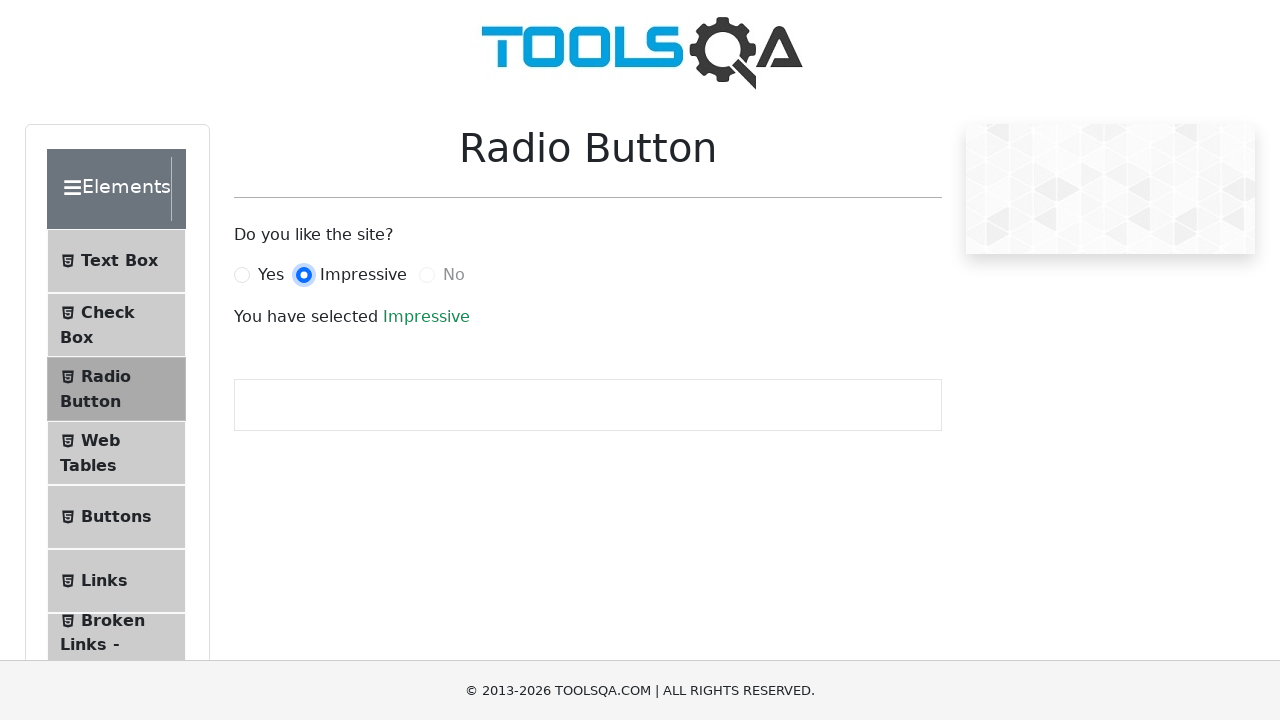

Retrieved success message text content
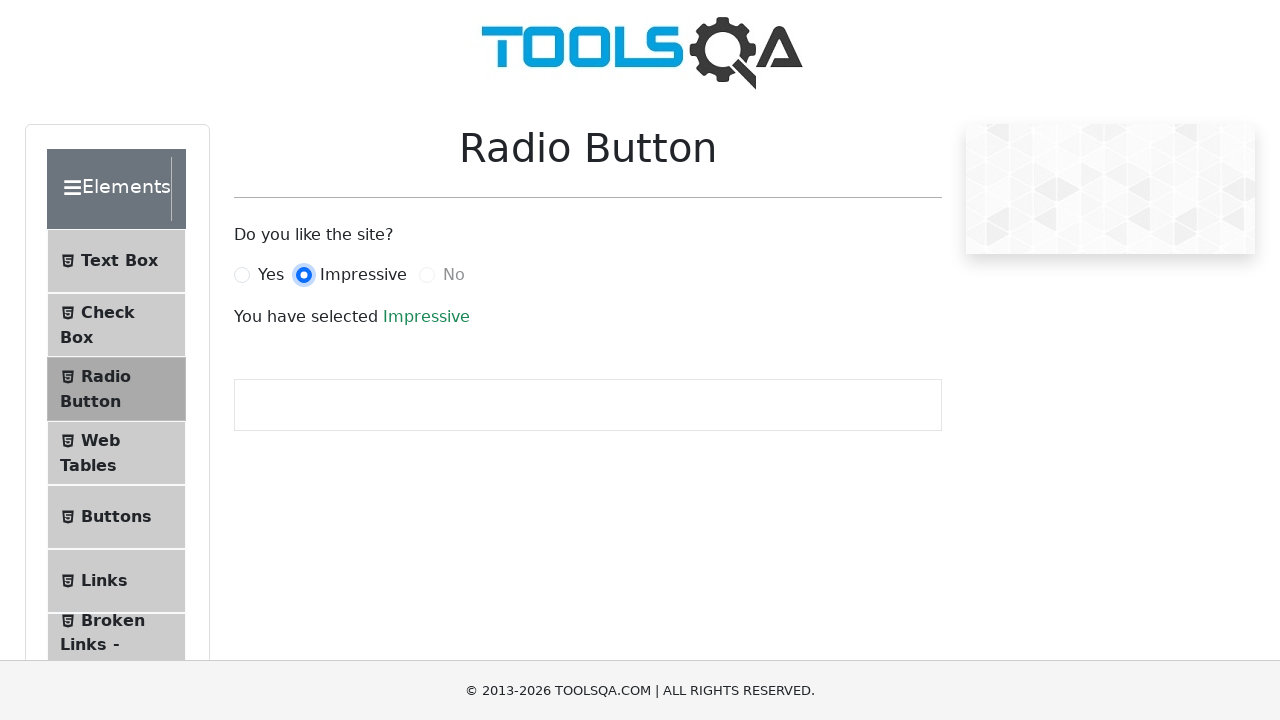

Verified success message text equals 'Impressive'
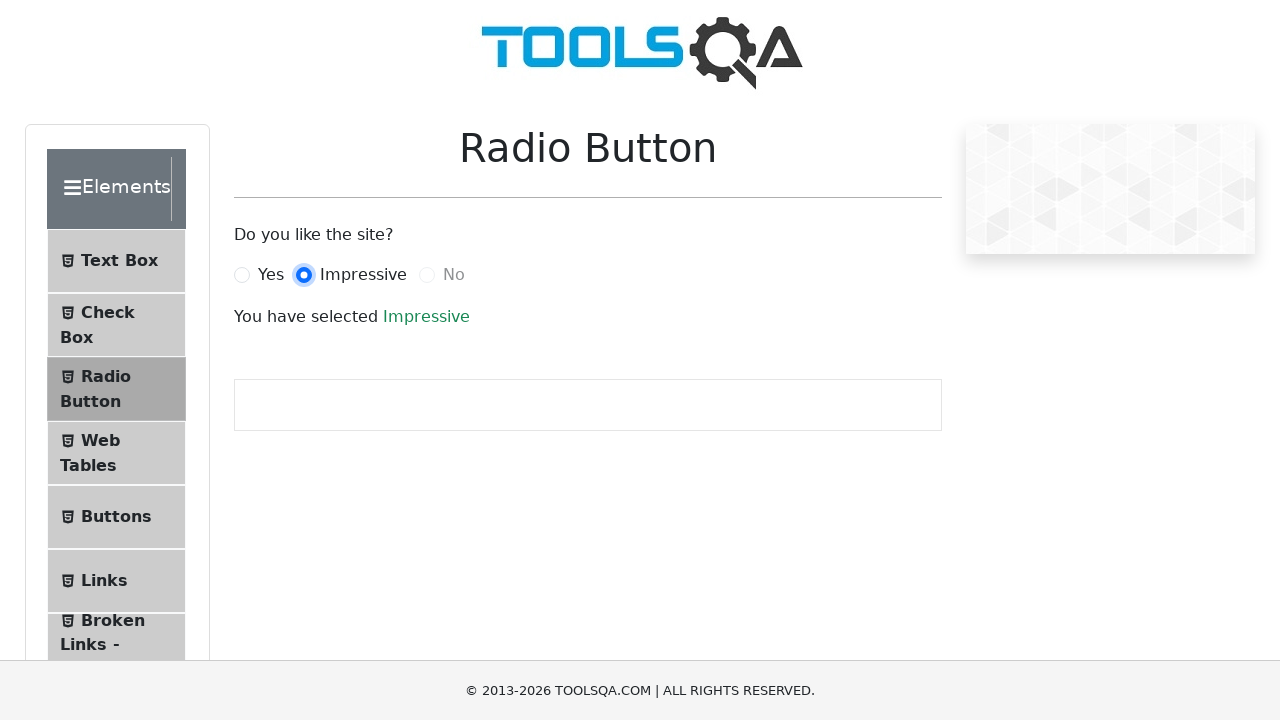

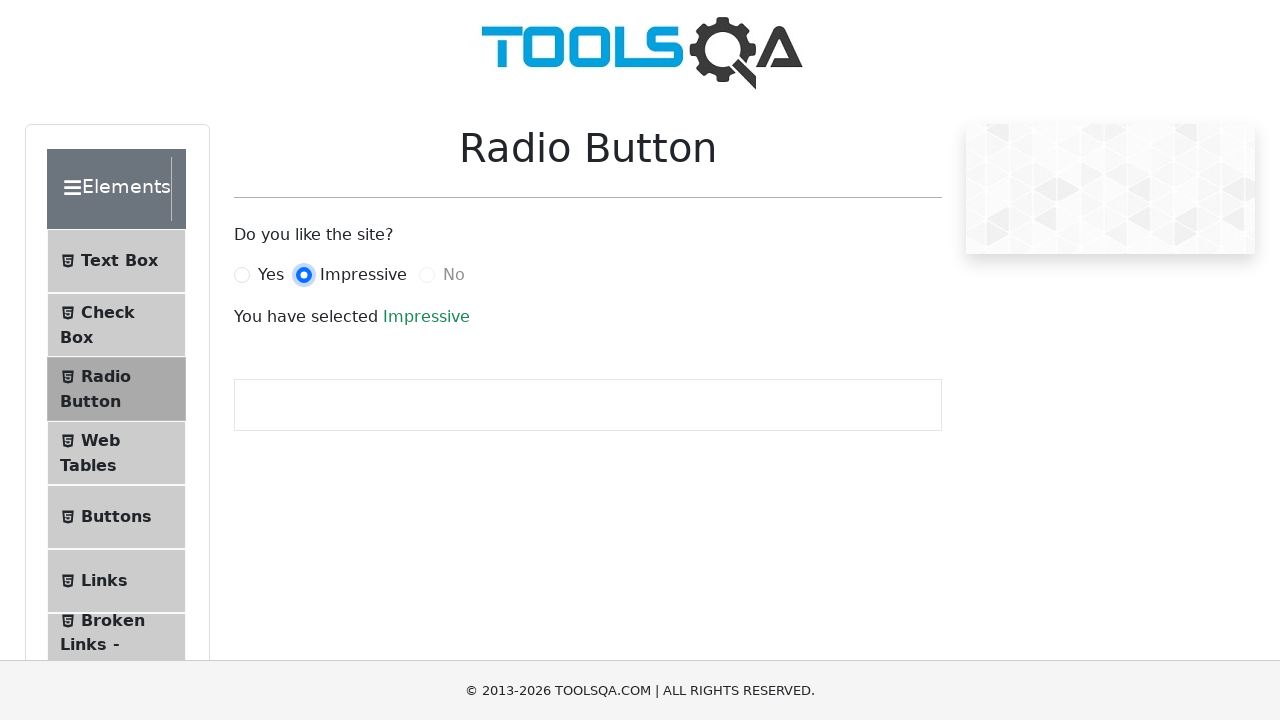